Tests right-click context menu functionality by performing a context click on an element, waiting for the menu to appear, and selecting the "Copy" option from the context menu.

Starting URL: http://swisnl.github.io/jQuery-contextMenu/demo.html

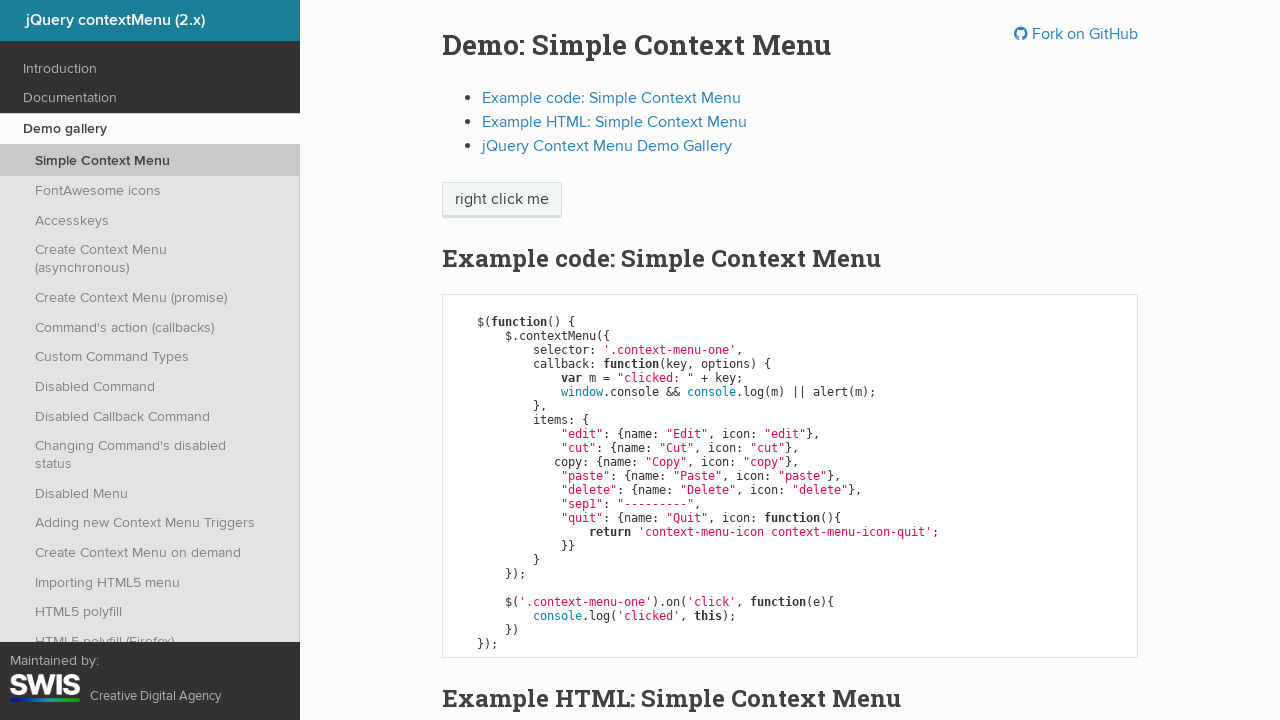

Right-clicked on demo span element to open context menu at (502, 200) on p span
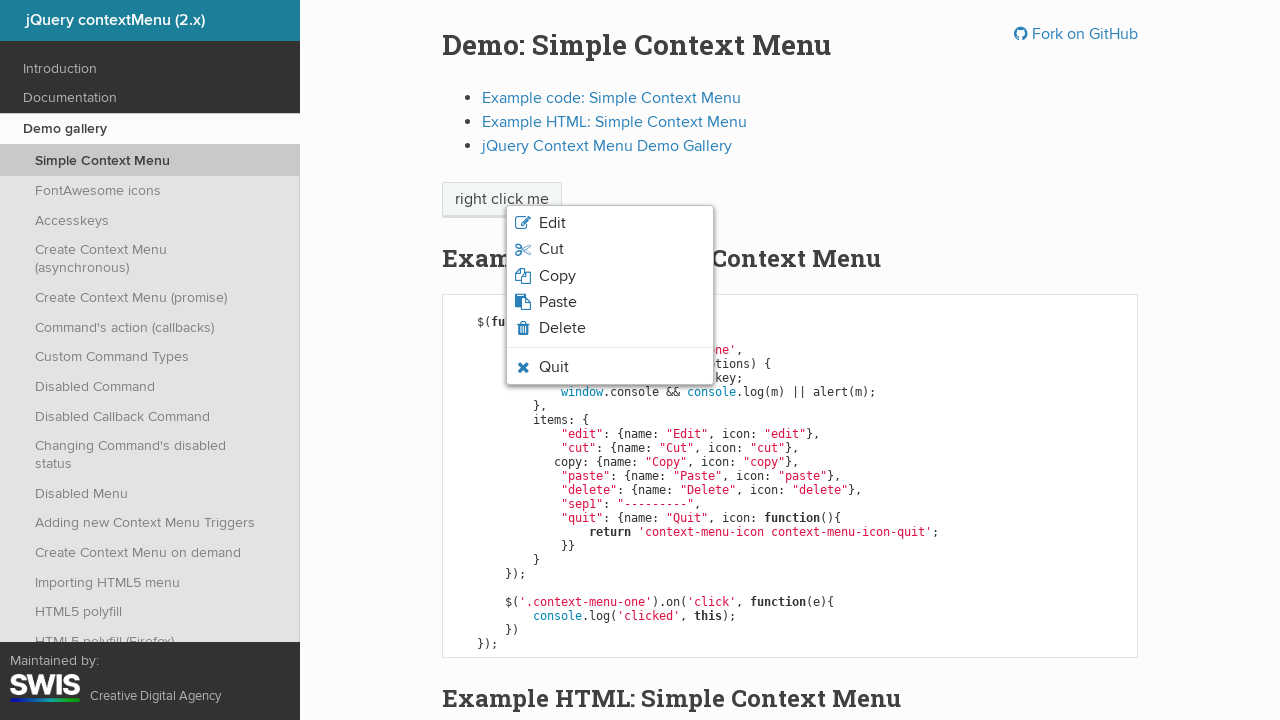

Context menu appeared with options
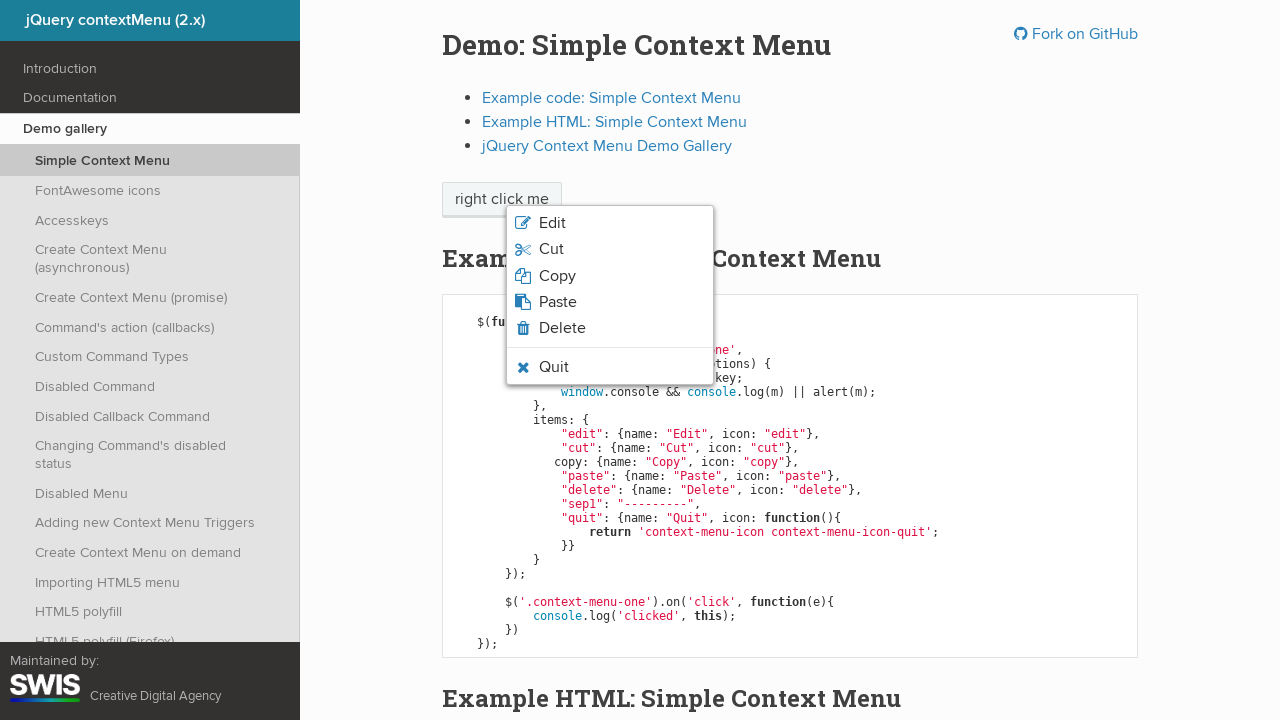

Selected 'Copy' option from context menu at (557, 276) on ul span:has-text('Copy')
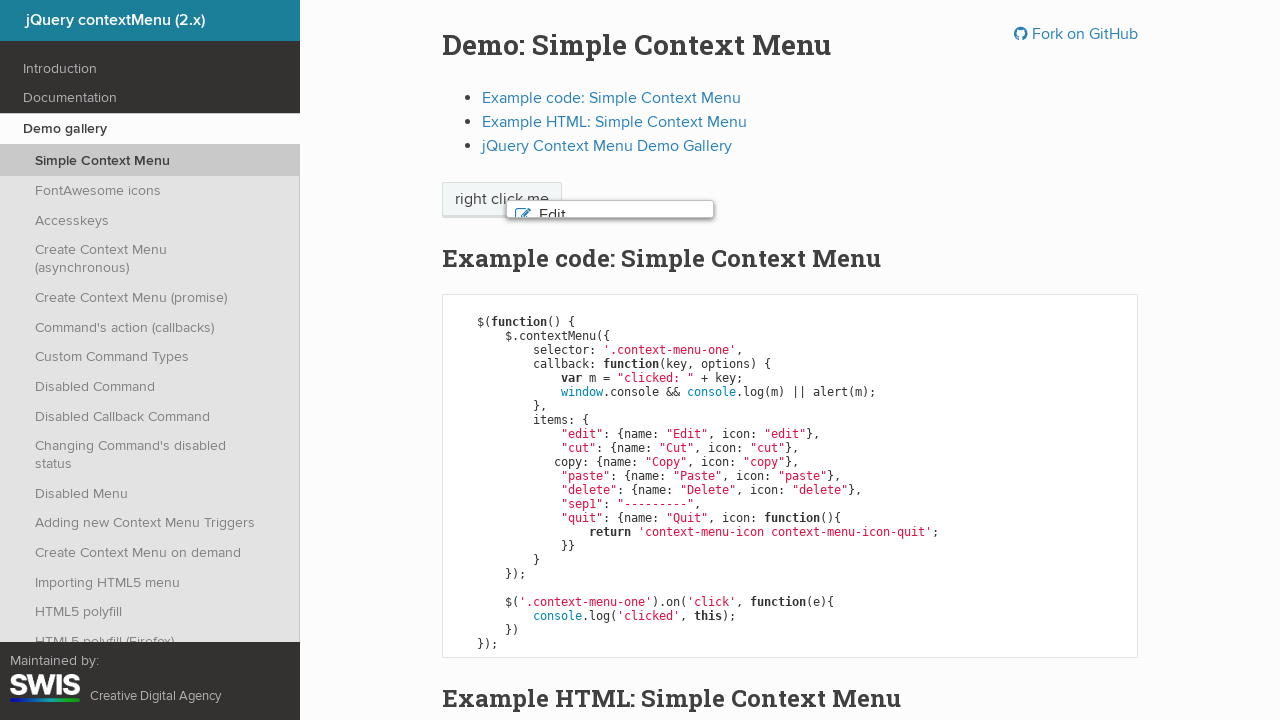

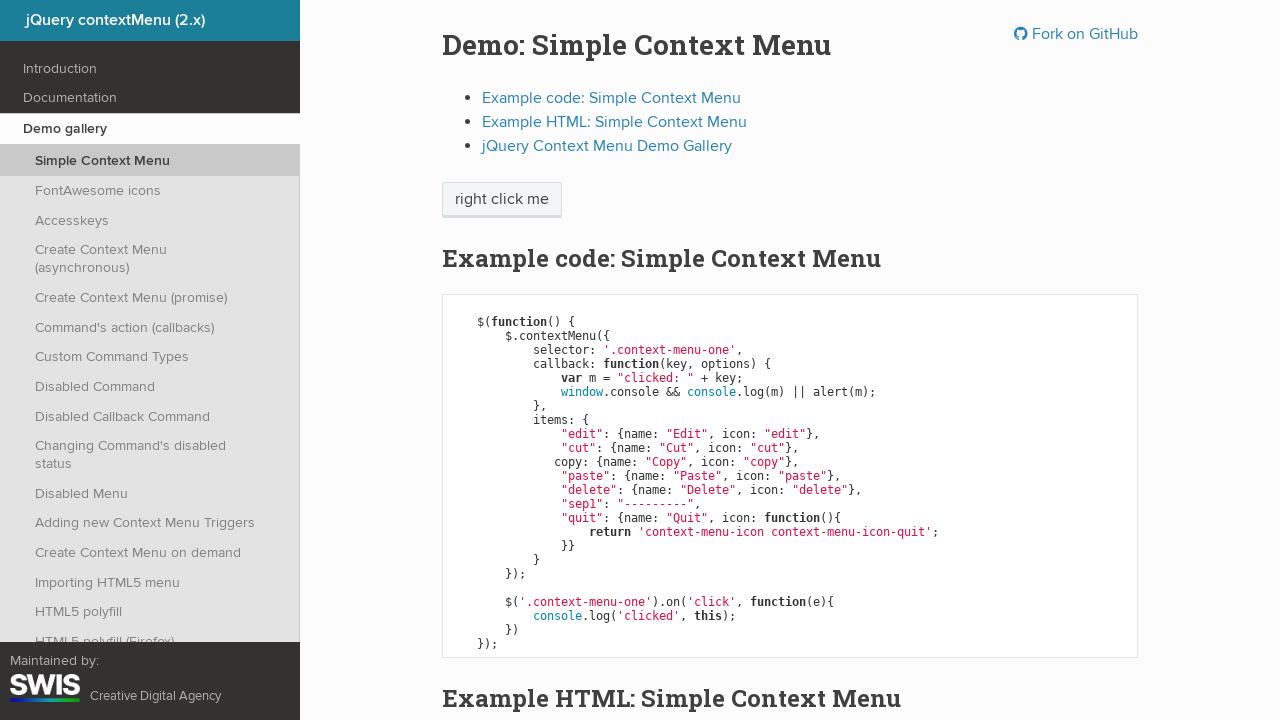